Tests dropdown selection functionality by selecting an option from a dropdown menu

Starting URL: https://rahulshettyacademy.com/AutomationPractice/

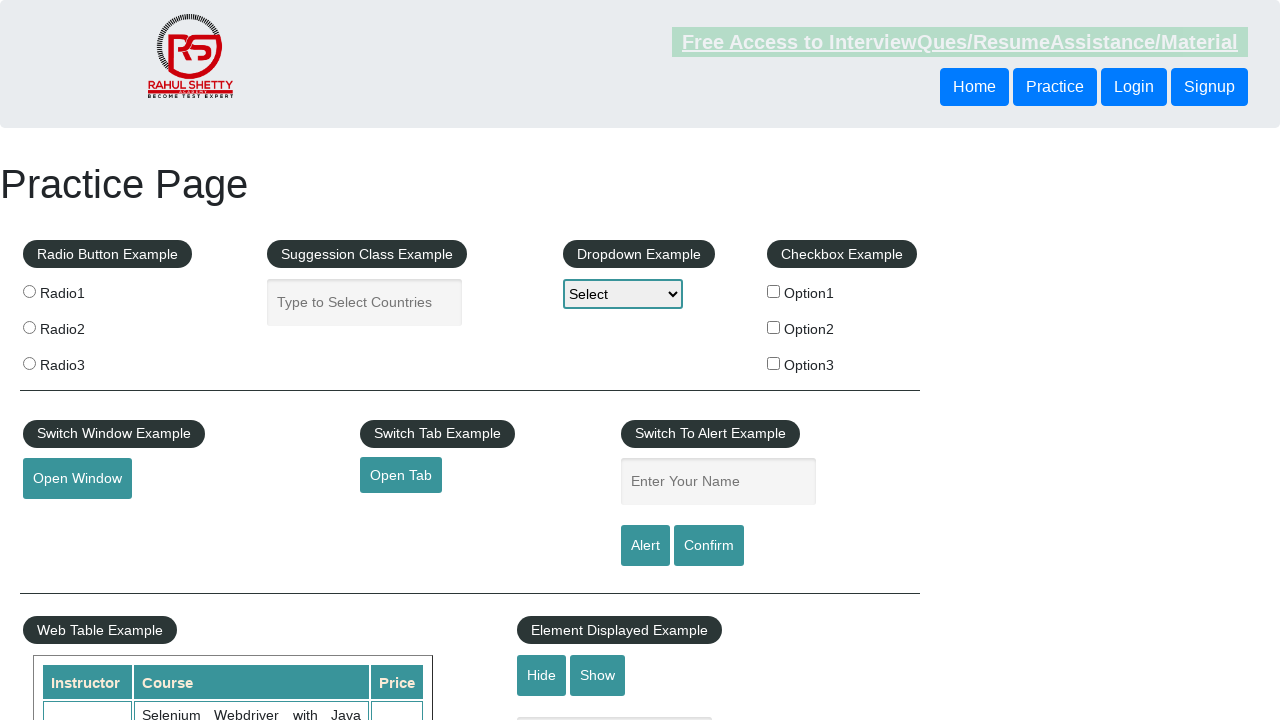

Dropdown element loaded and is ready
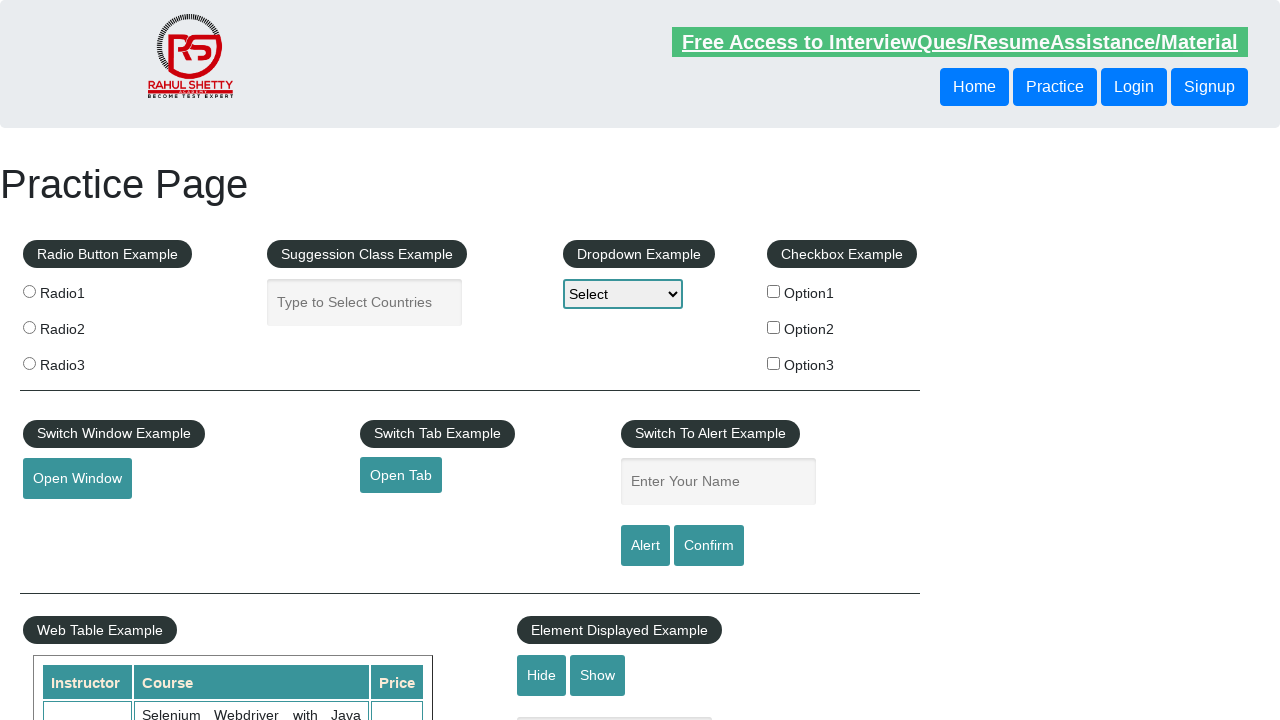

Selected 'Option2' from dropdown menu on #dropdown-class-example
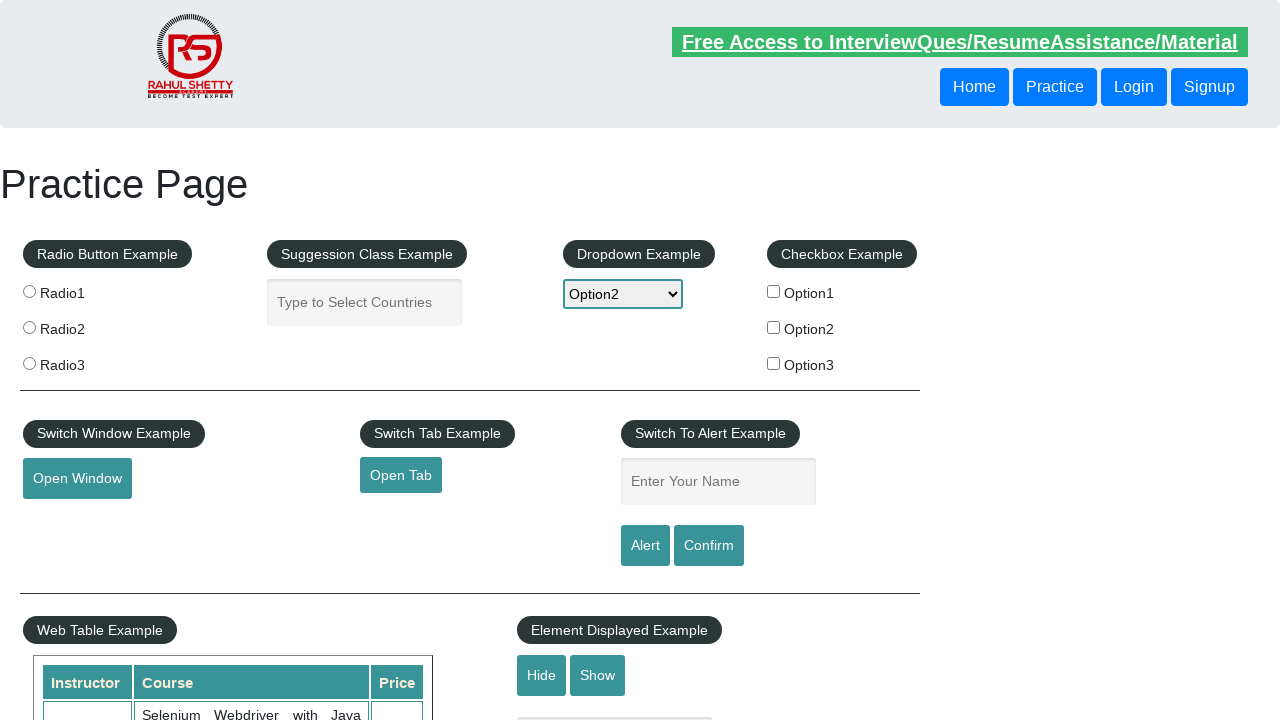

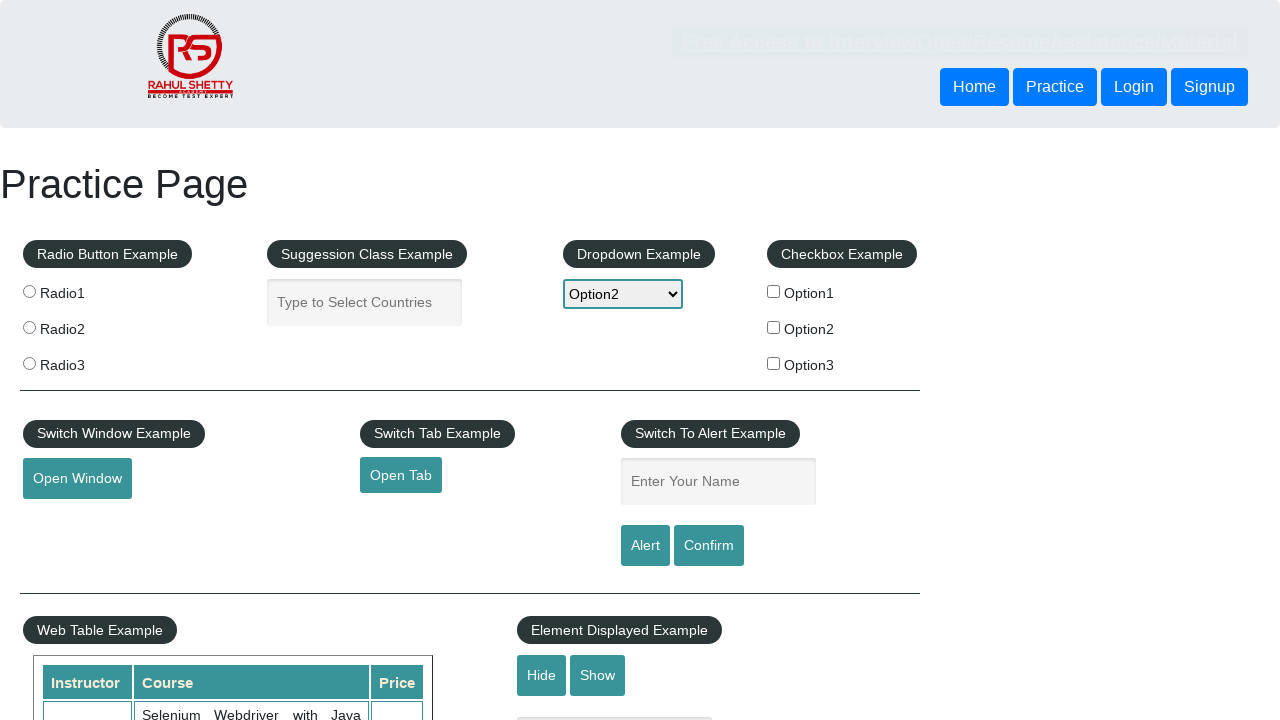